Tests table sorting functionality by clicking on column header to sort, then verifies the sorting is correct, and searches for a specific item across pagination

Starting URL: https://rahulshettyacademy.com/seleniumPractise/#/offers

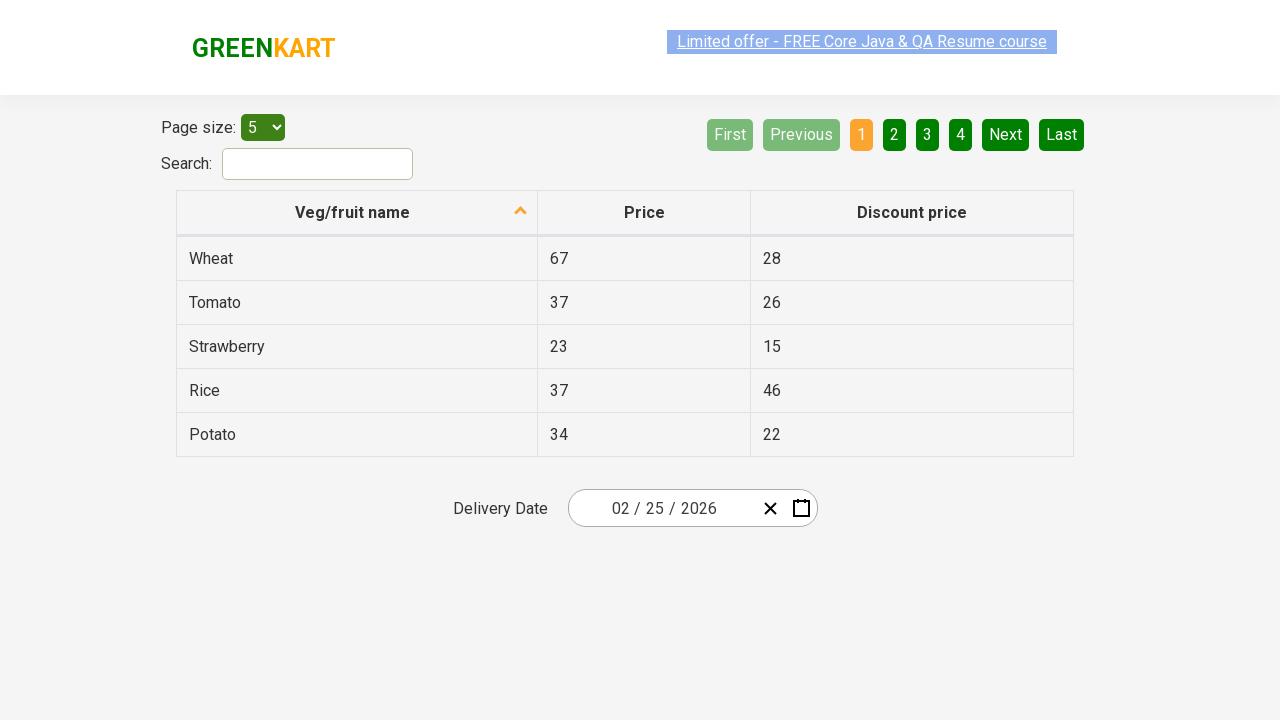

Clicked first column header to sort table at (357, 213) on xpath=//tr/th[1]
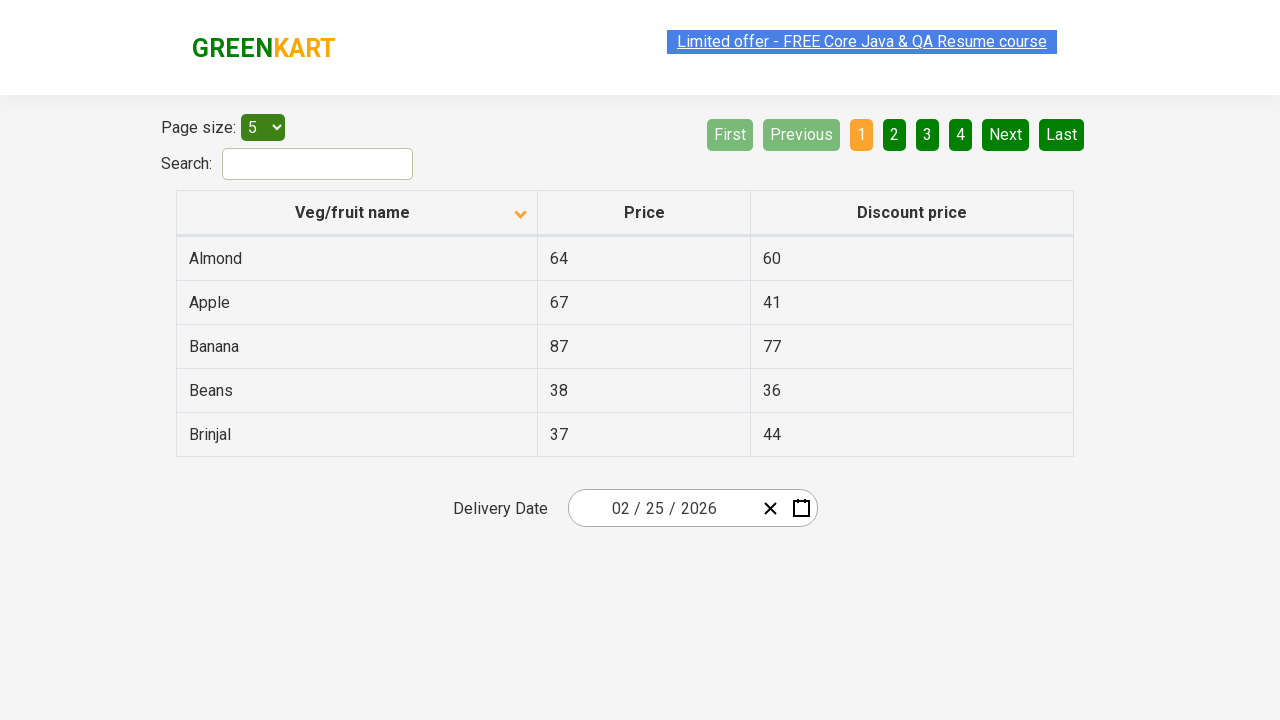

Retrieved all elements from first column
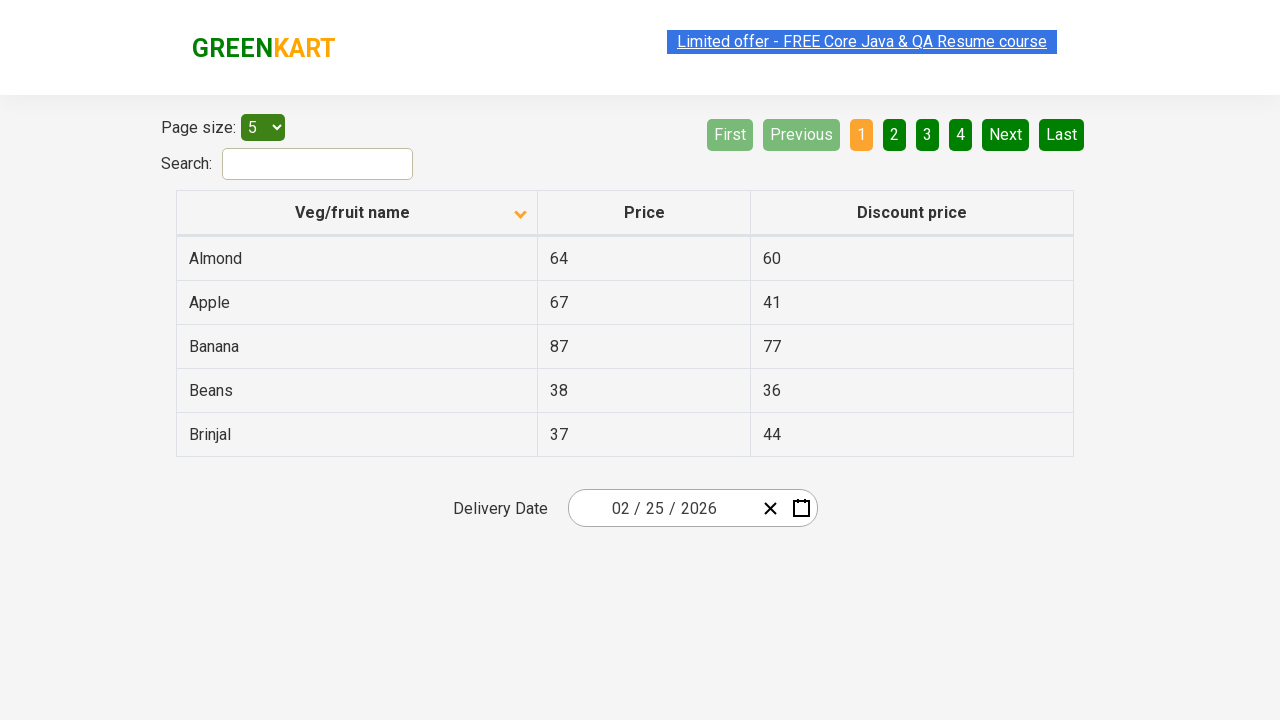

Verified that table is properly sorted in ascending order
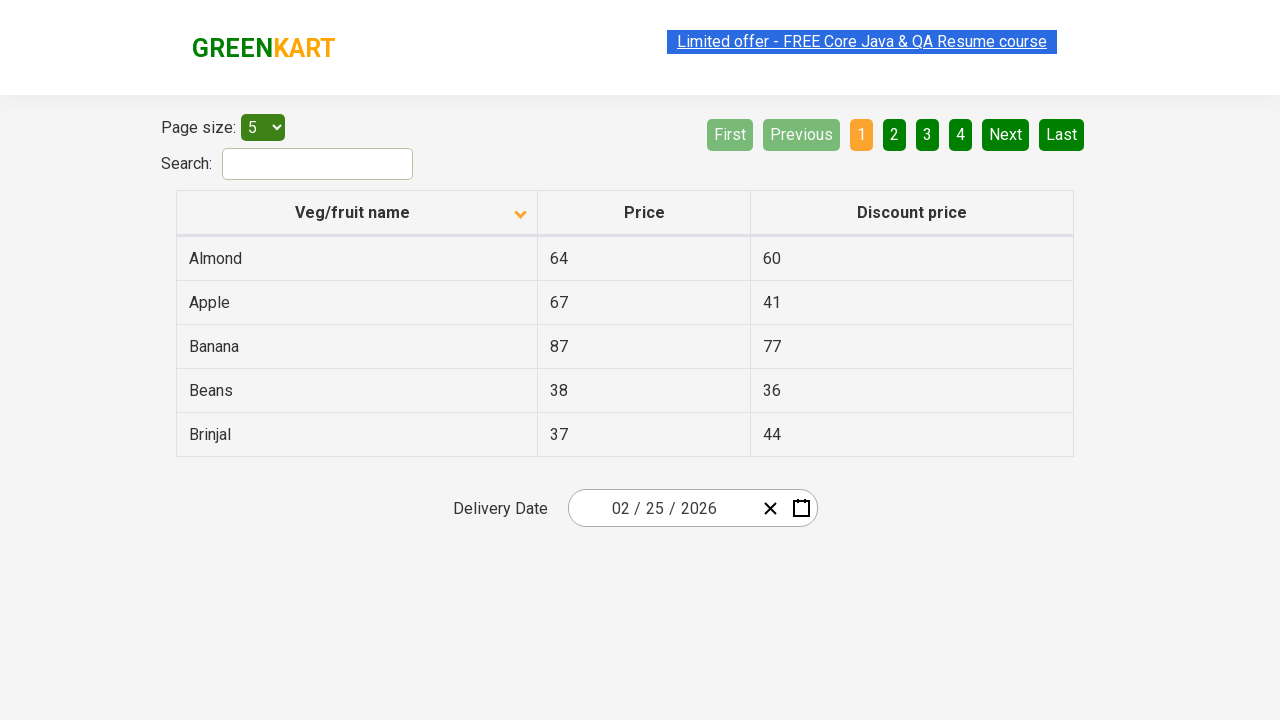

Retrieved all rows from first column on current page
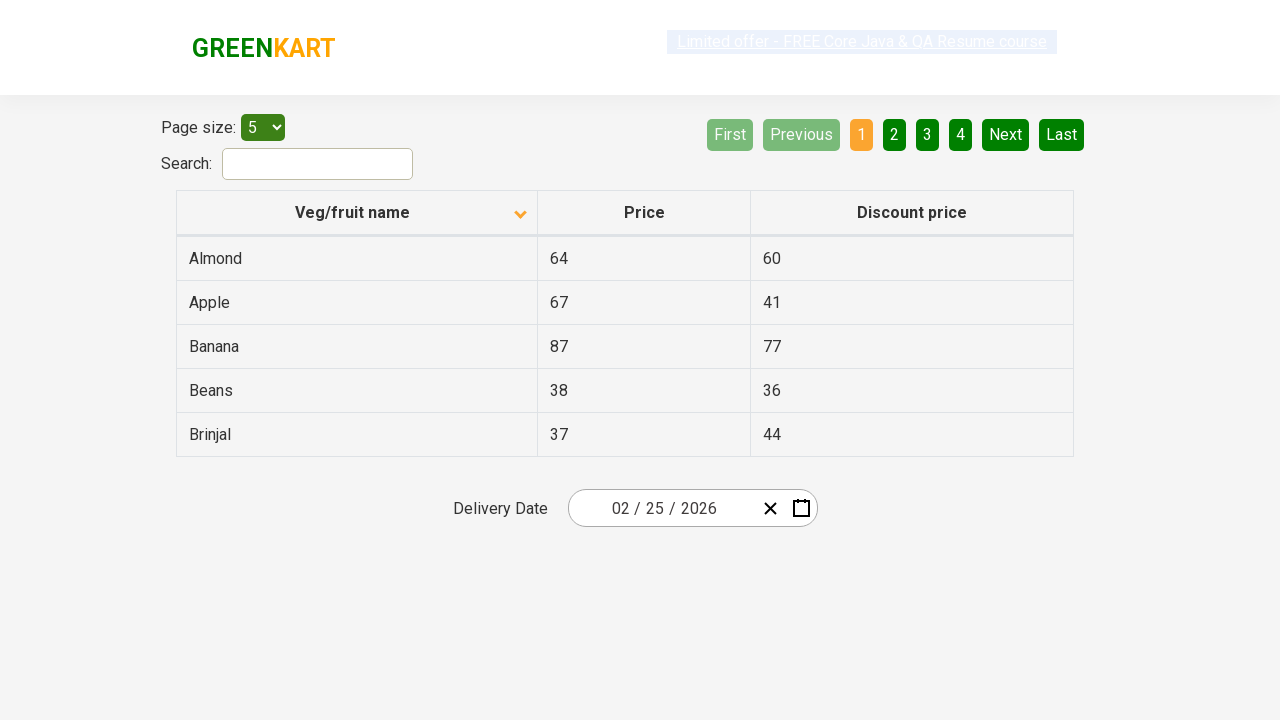

Found Banana in table with price: 87
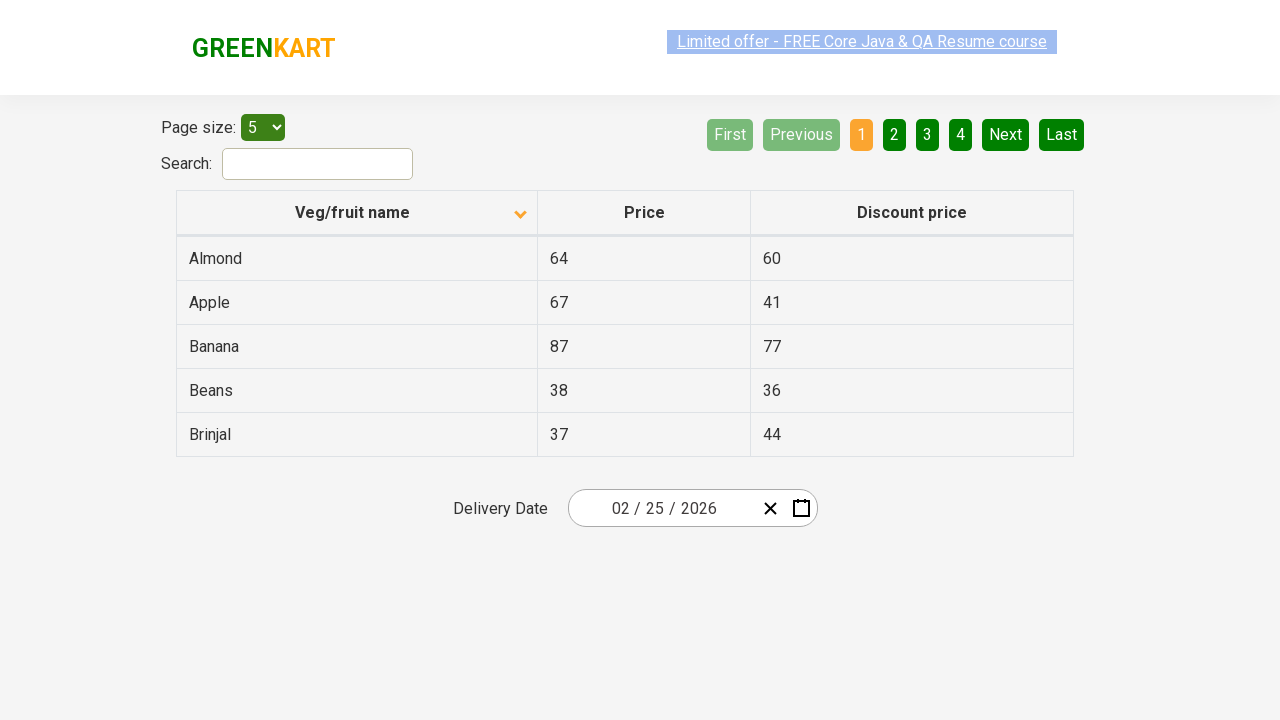

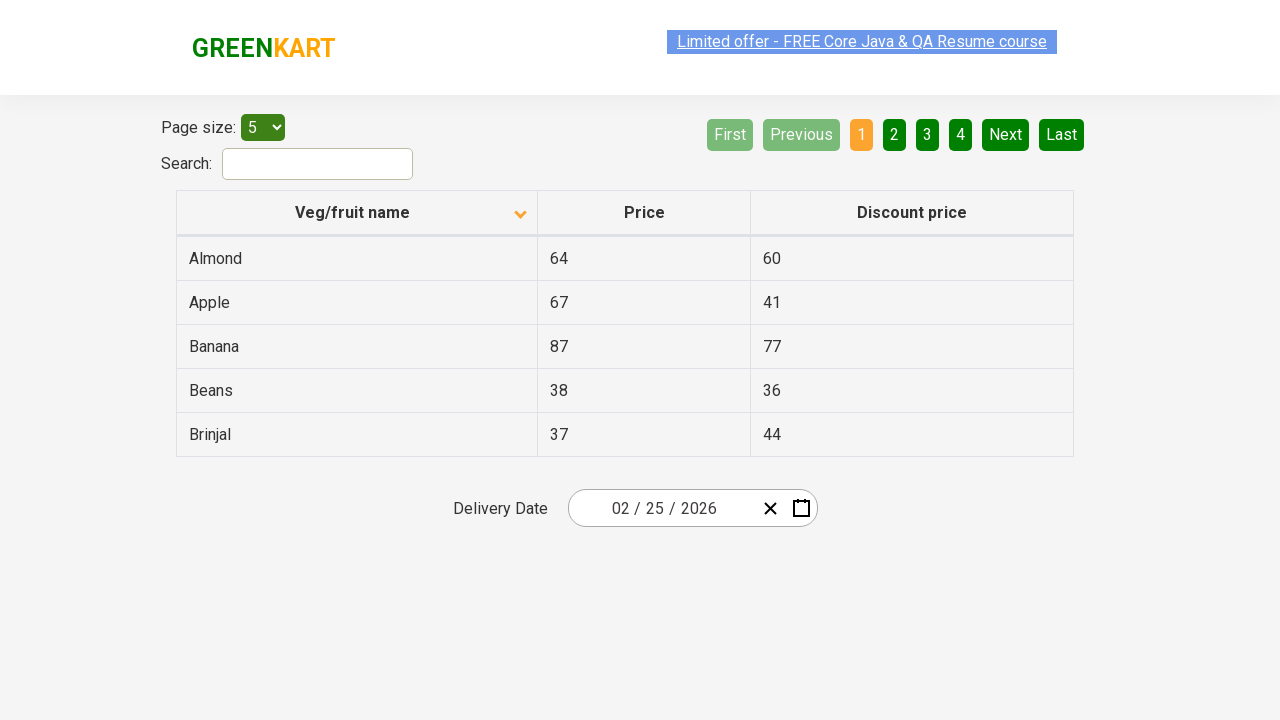